Tests window handling functionality by clicking a link that opens a new window and verifying the new window content

Starting URL: https://the-internet.herokuapp.com/windows

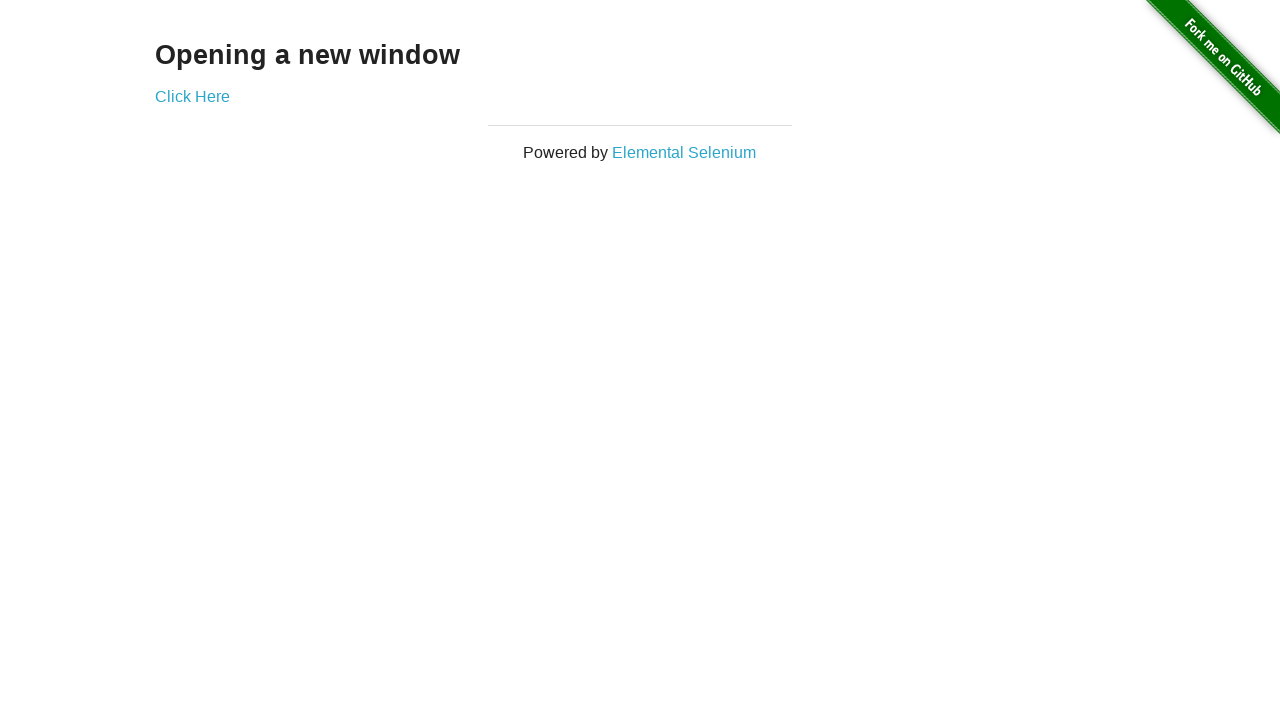

Clicked 'Click Here' link to open new window at (192, 96) on text=Click Here
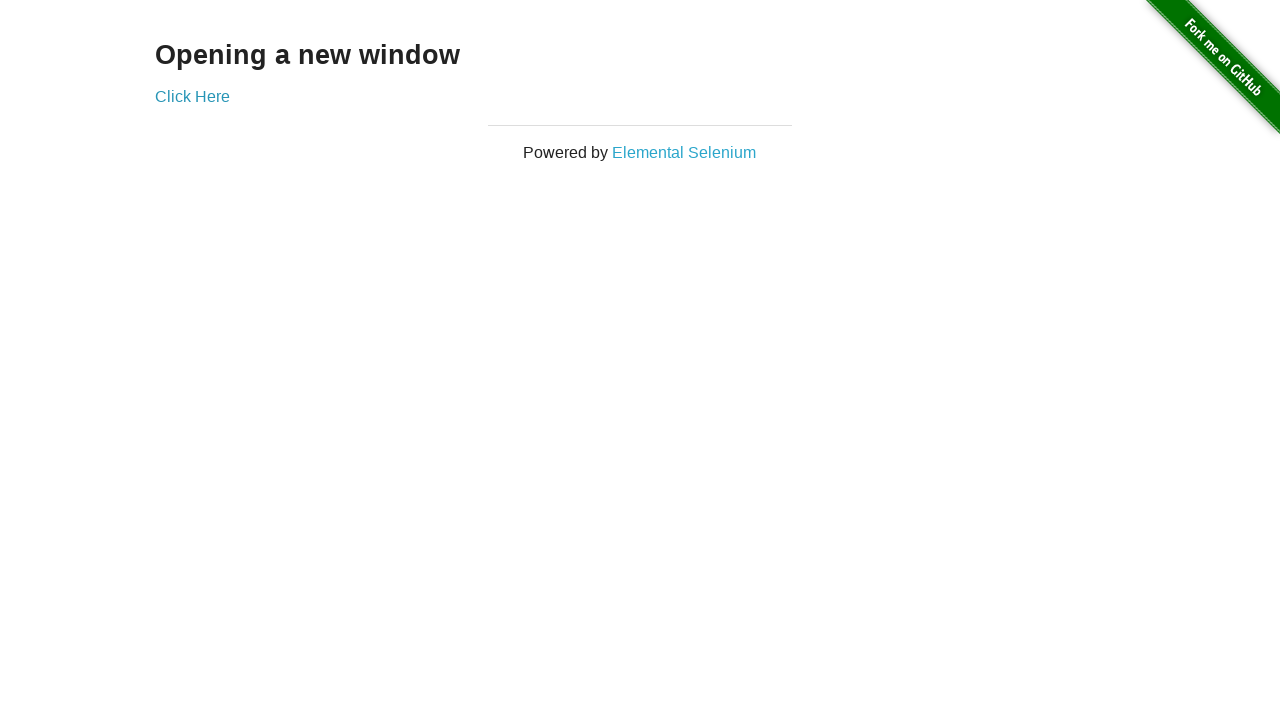

Captured new window page object
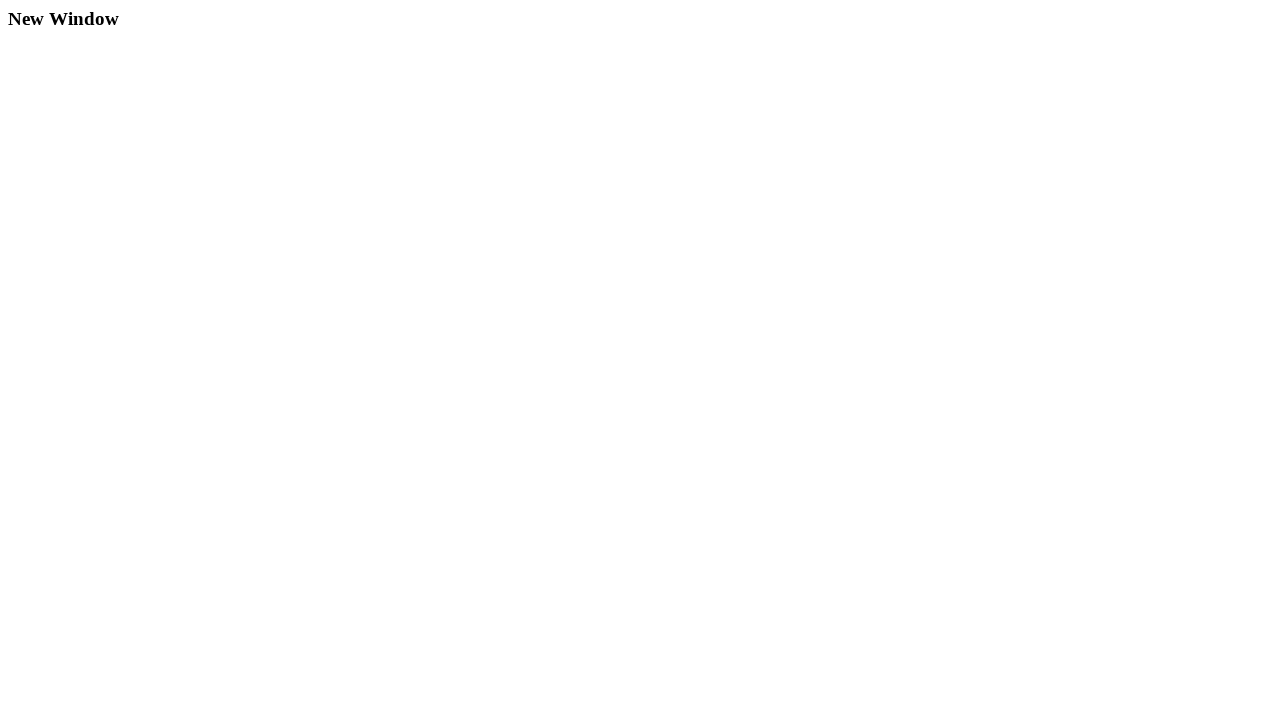

New window finished loading
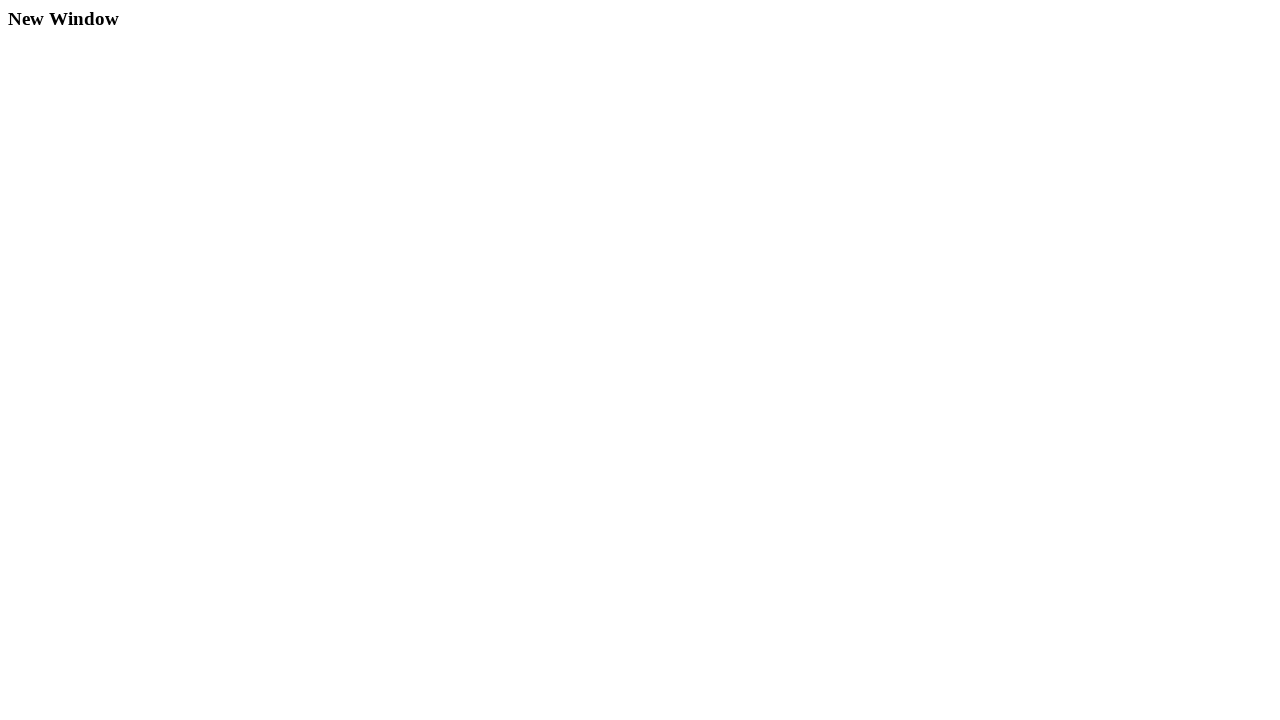

Verified 'New Window' text is present in new window content
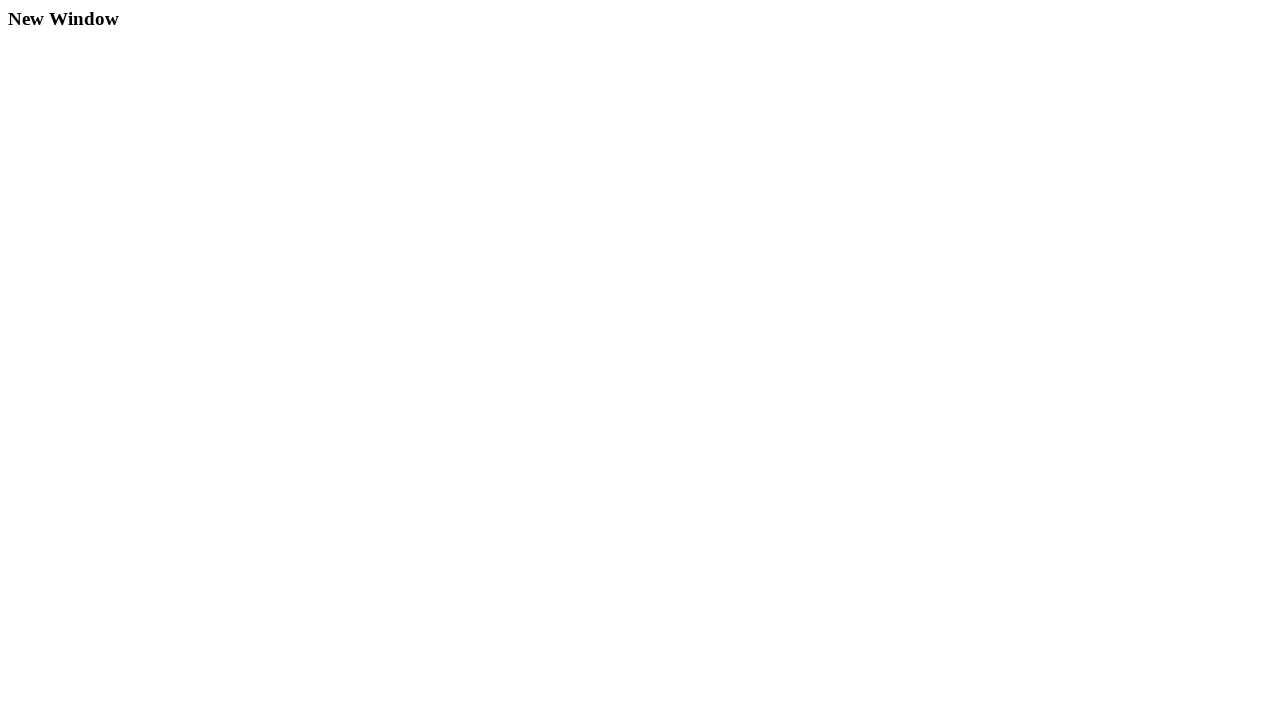

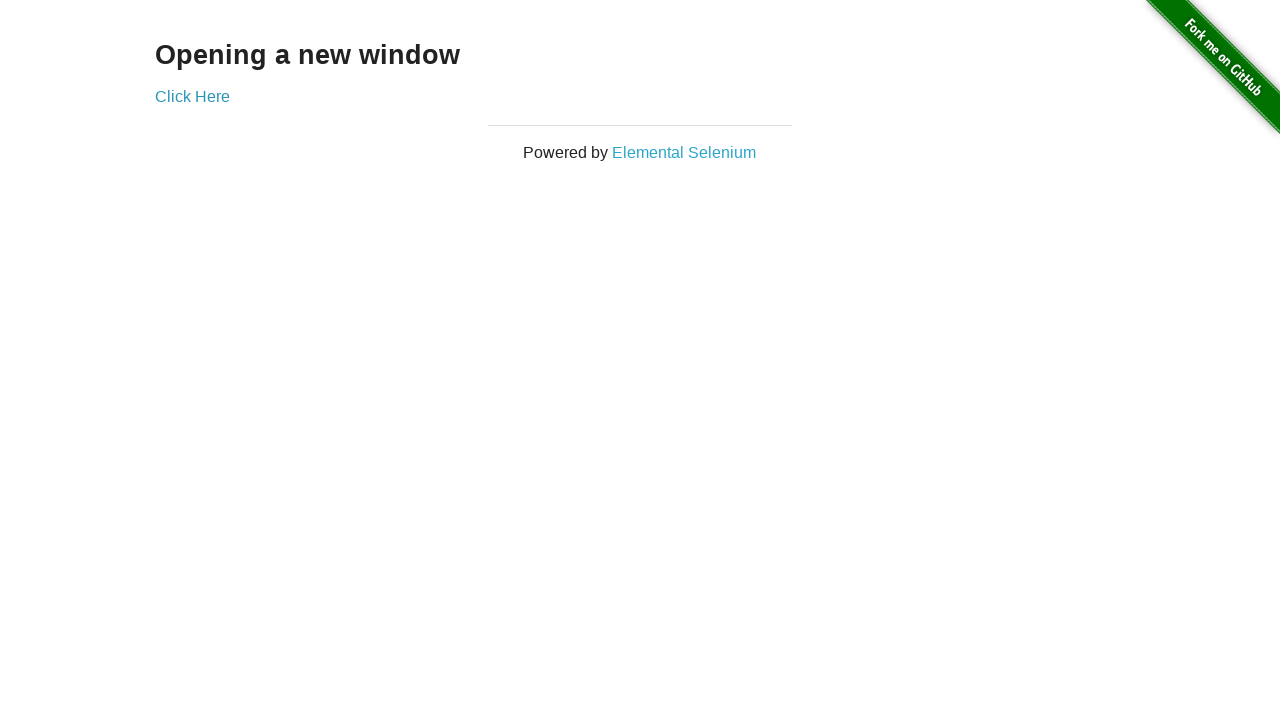